Tests a grocery e-commerce site by searching for products containing 'ca', verifying product count, adding items to cart, and checking the brand logo text

Starting URL: https://rahulshettyacademy.com/seleniumPractise/#/

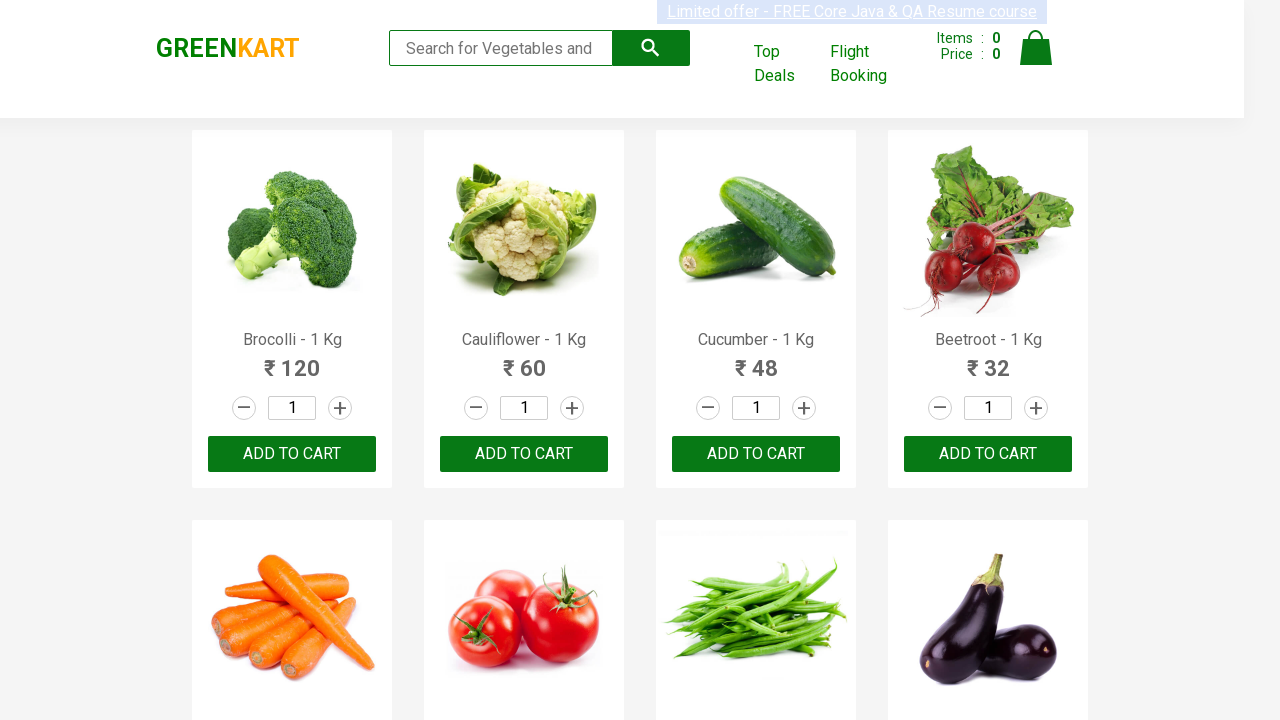

Filled search box with 'ca' to filter products on .search-keyword
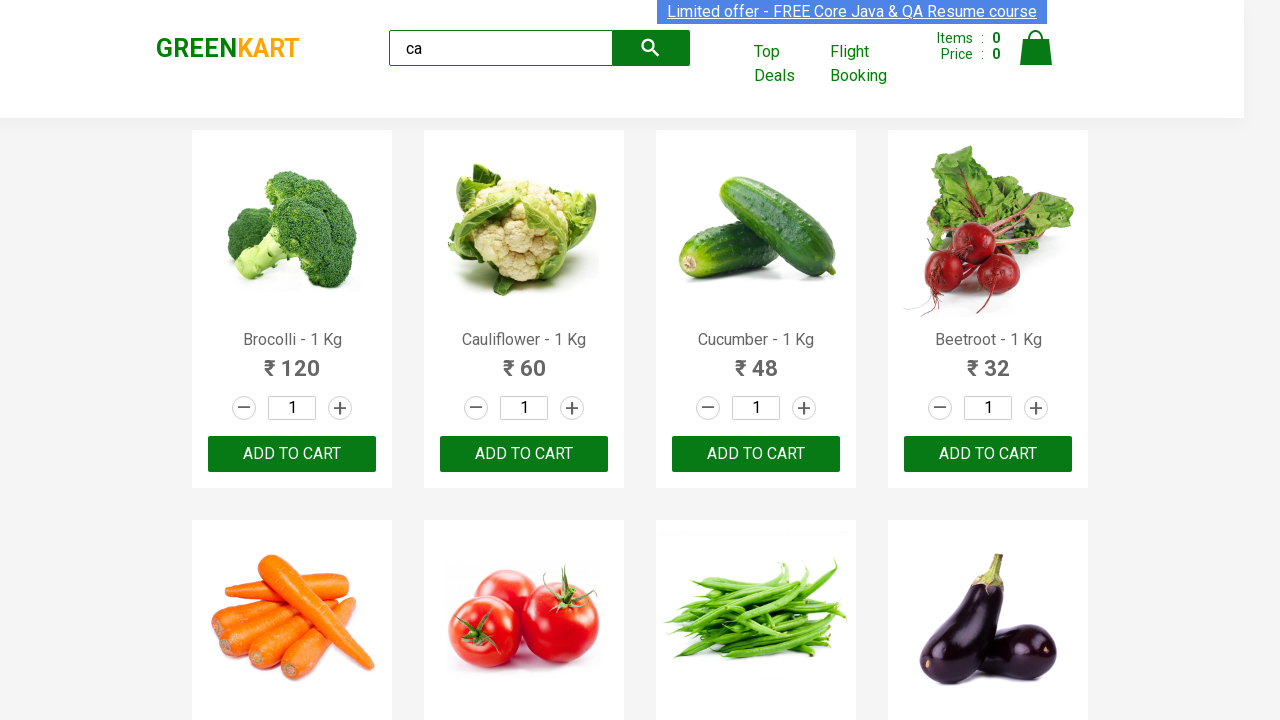

Waited 2 seconds for search results to load
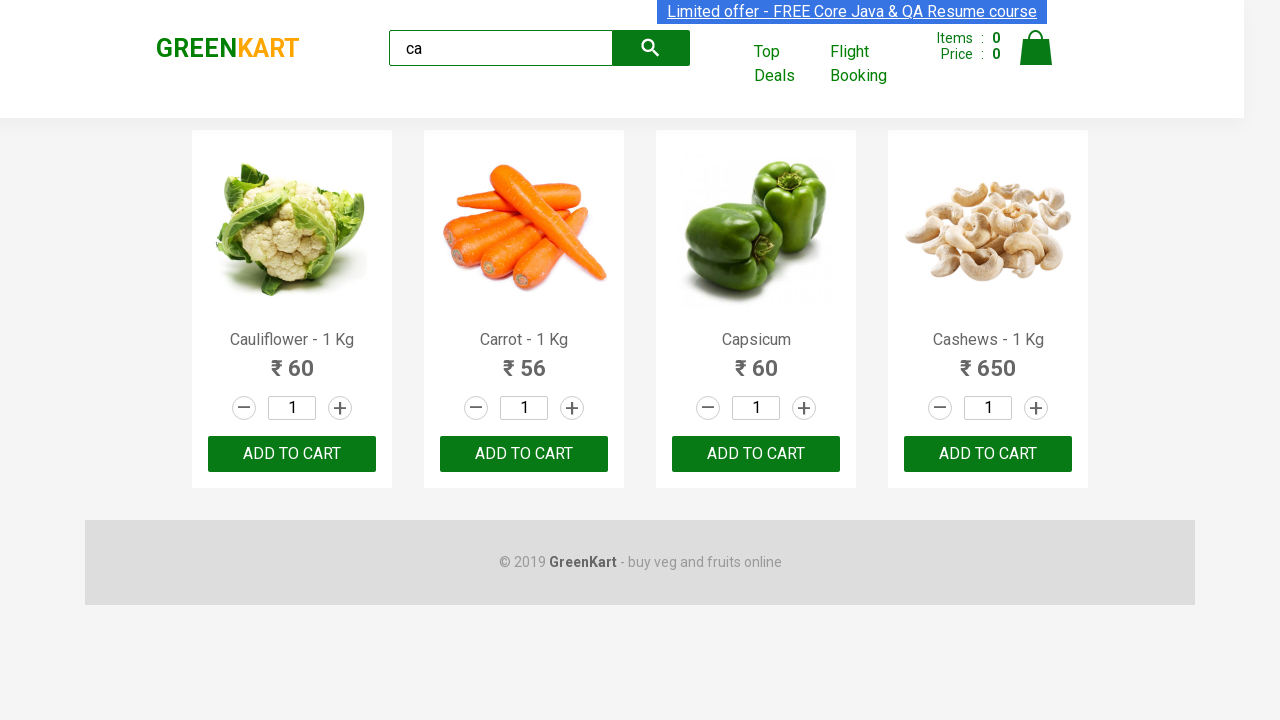

Verified products are displayed on the page
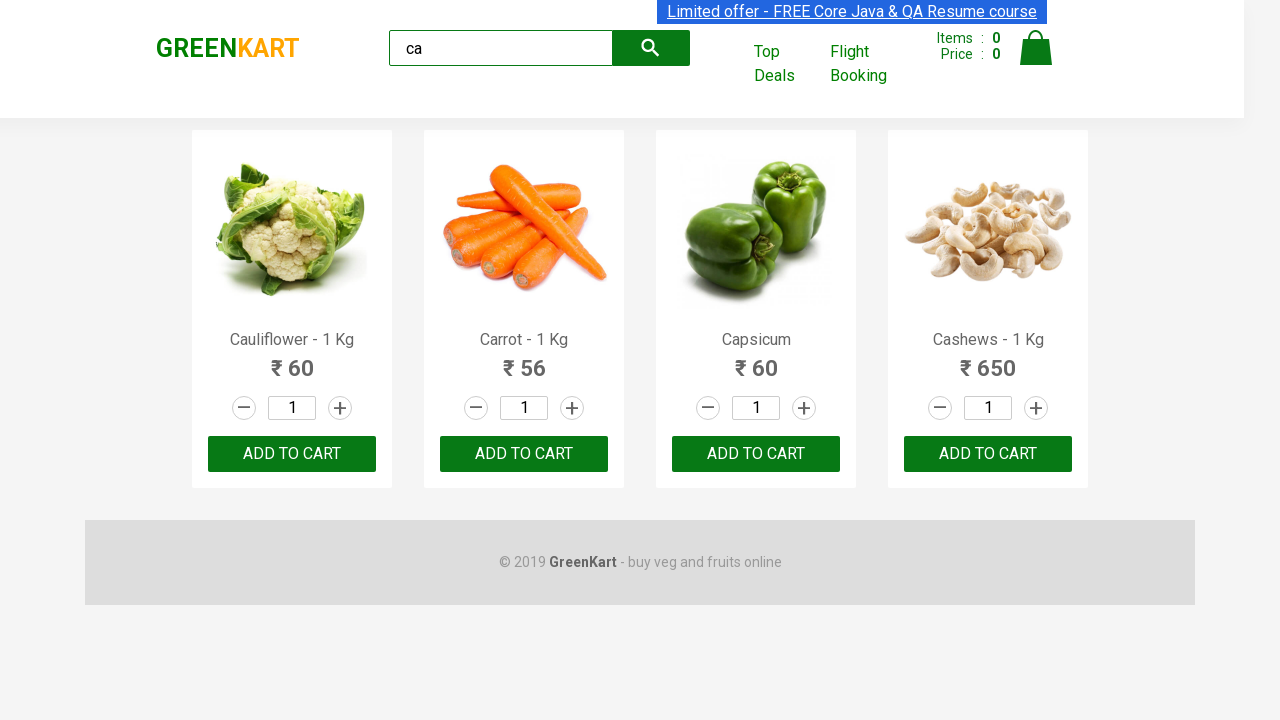

Clicked ADD TO CART button on the third product at (756, 454) on :nth-child(3) > .product-action > button
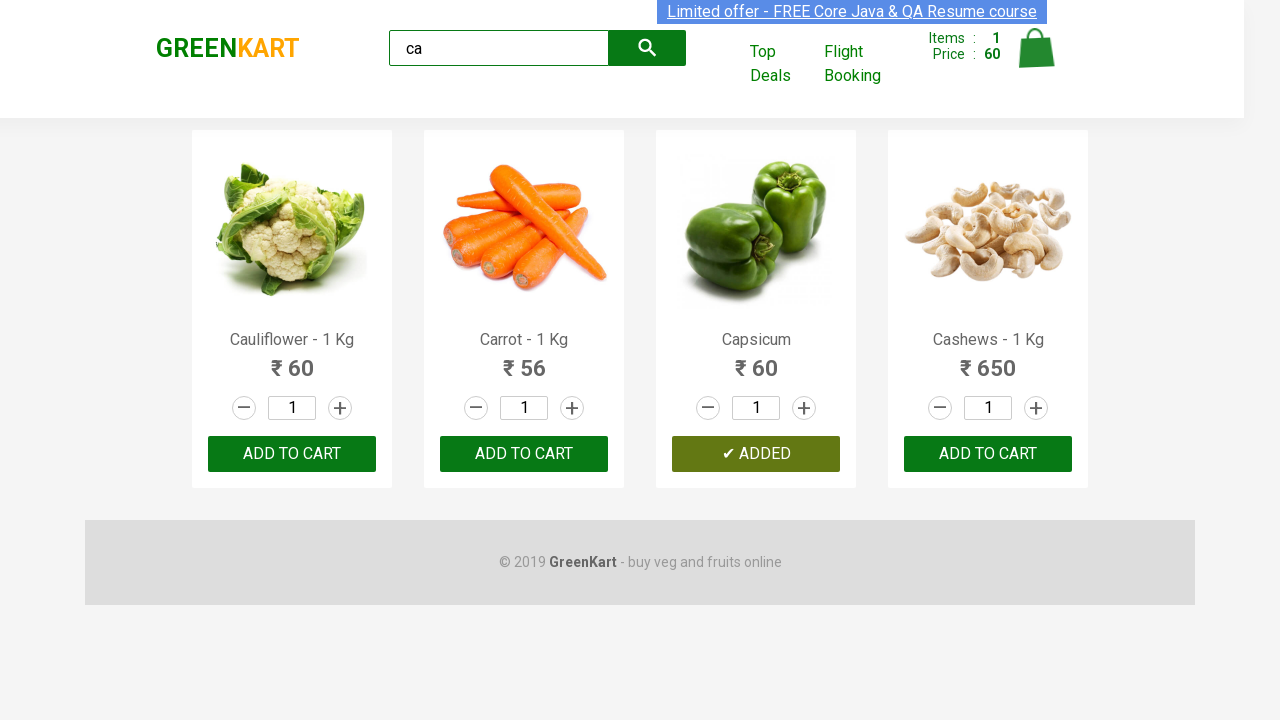

Found and clicked ADD TO CART for Cashews product at (988, 454) on .products .product >> nth=3 >> button
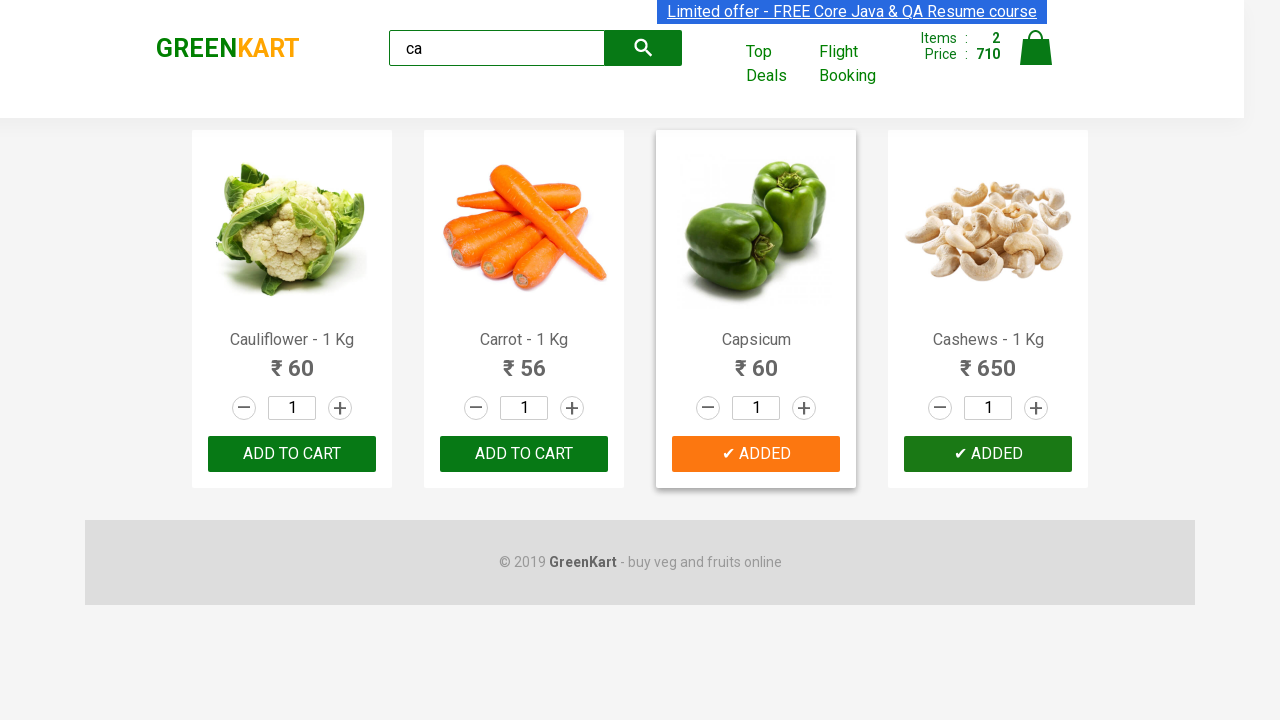

Waited for brand logo to be visible
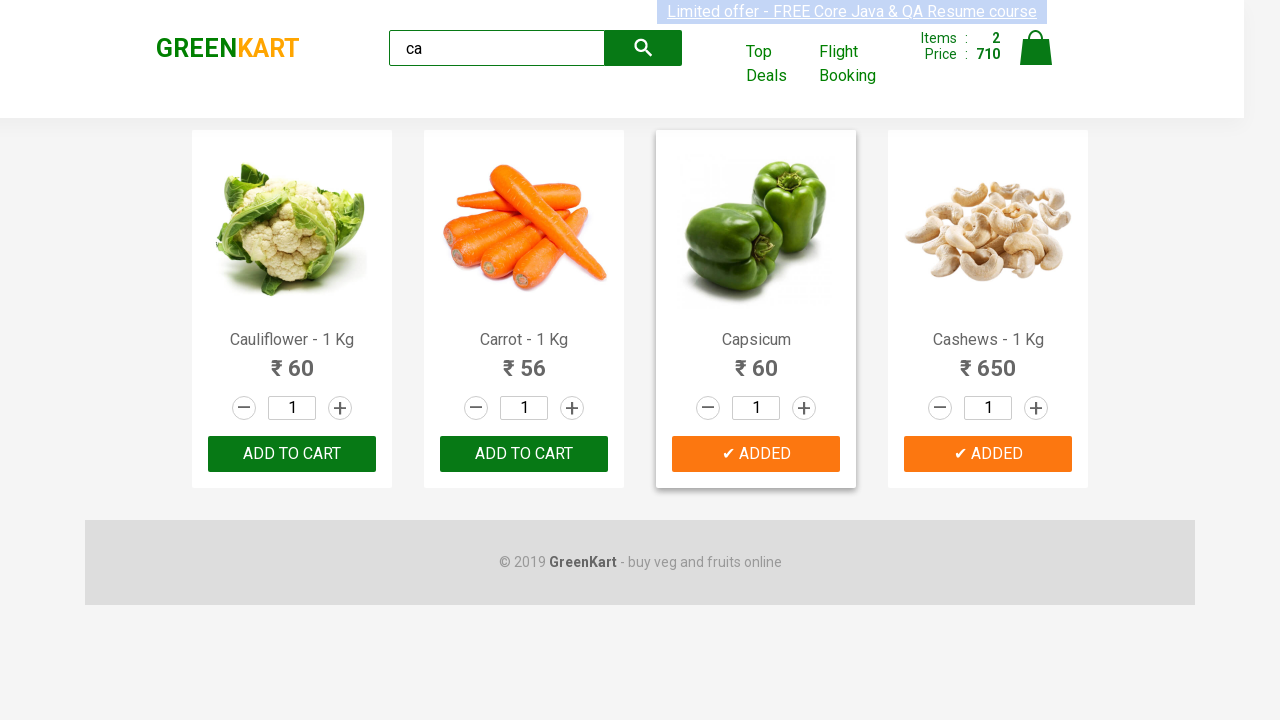

Retrieved brand logo text
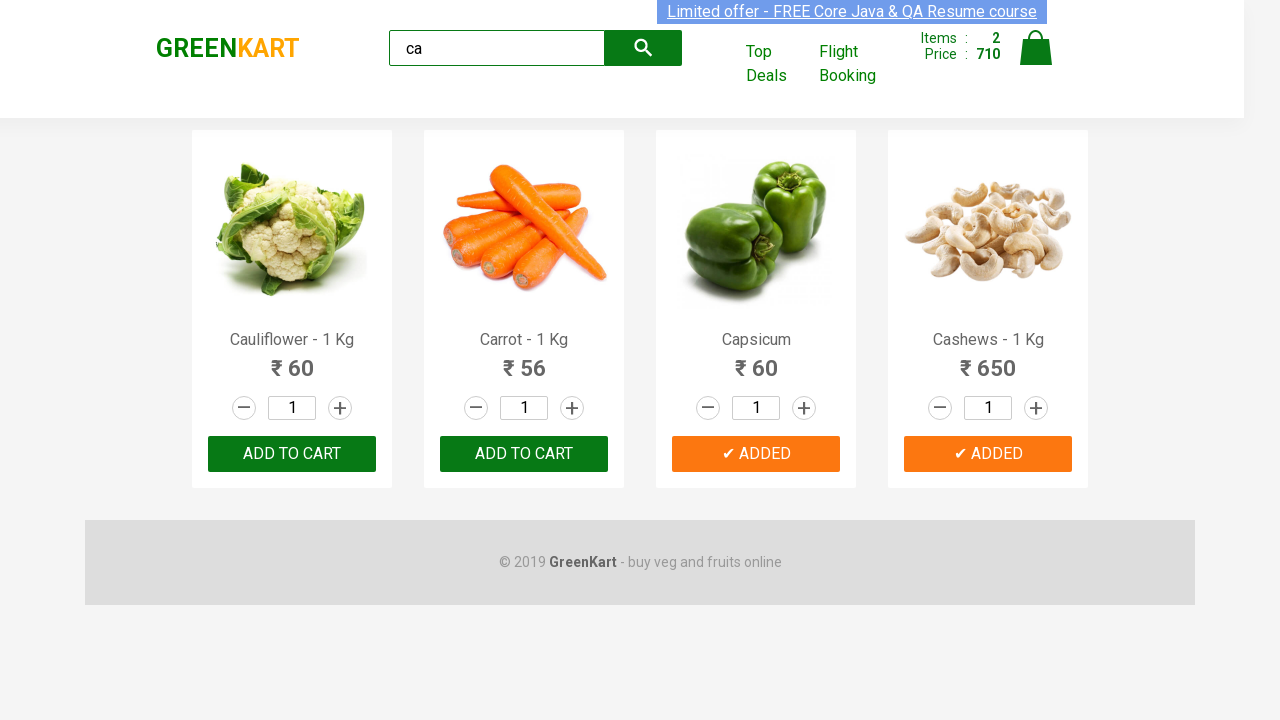

Verified brand logo text is 'GREENKART'
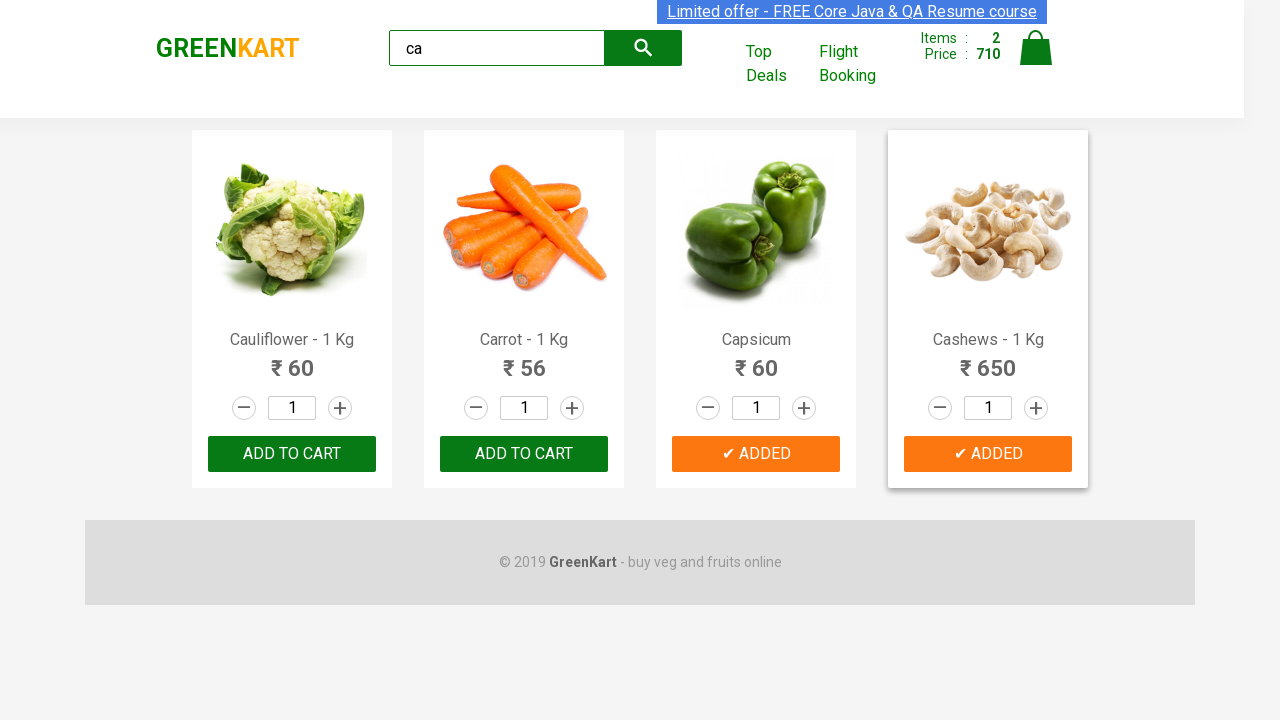

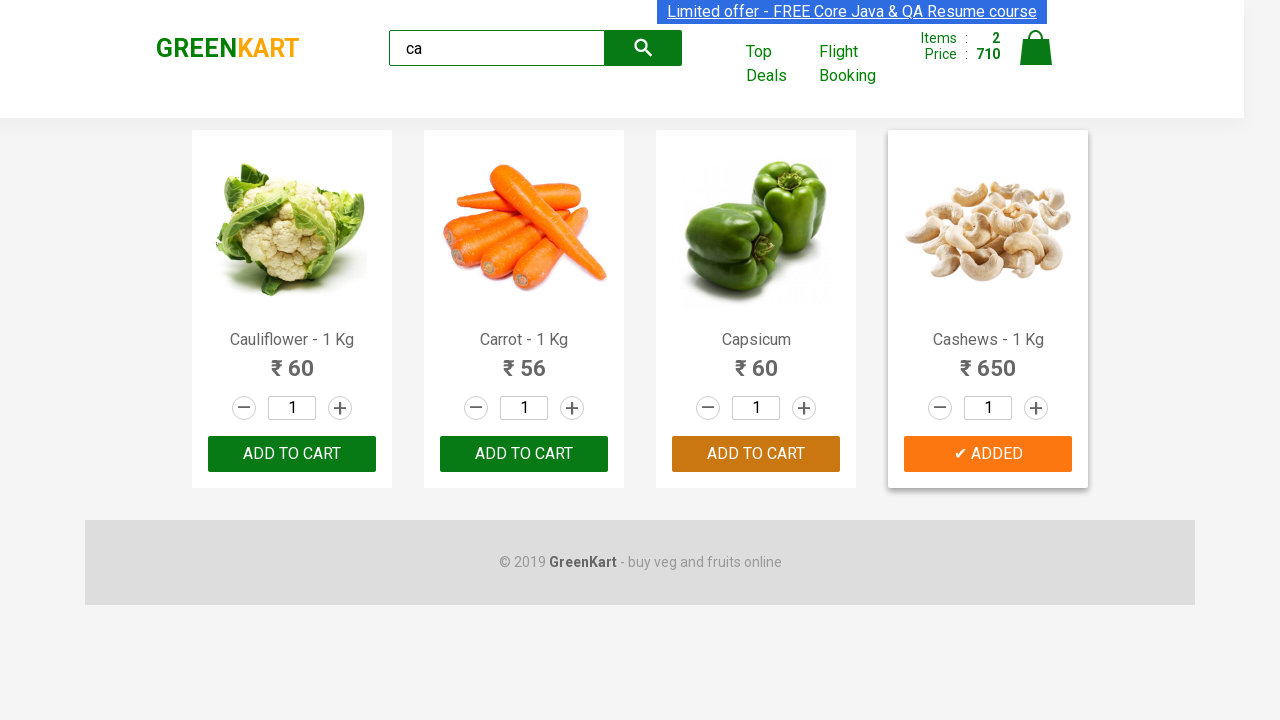